Tests opting out of A/B tests by first visiting the main site, adding the opt-out cookie, then navigating to the A/B test page to verify the opt-out is effective.

Starting URL: http://the-internet.herokuapp.com

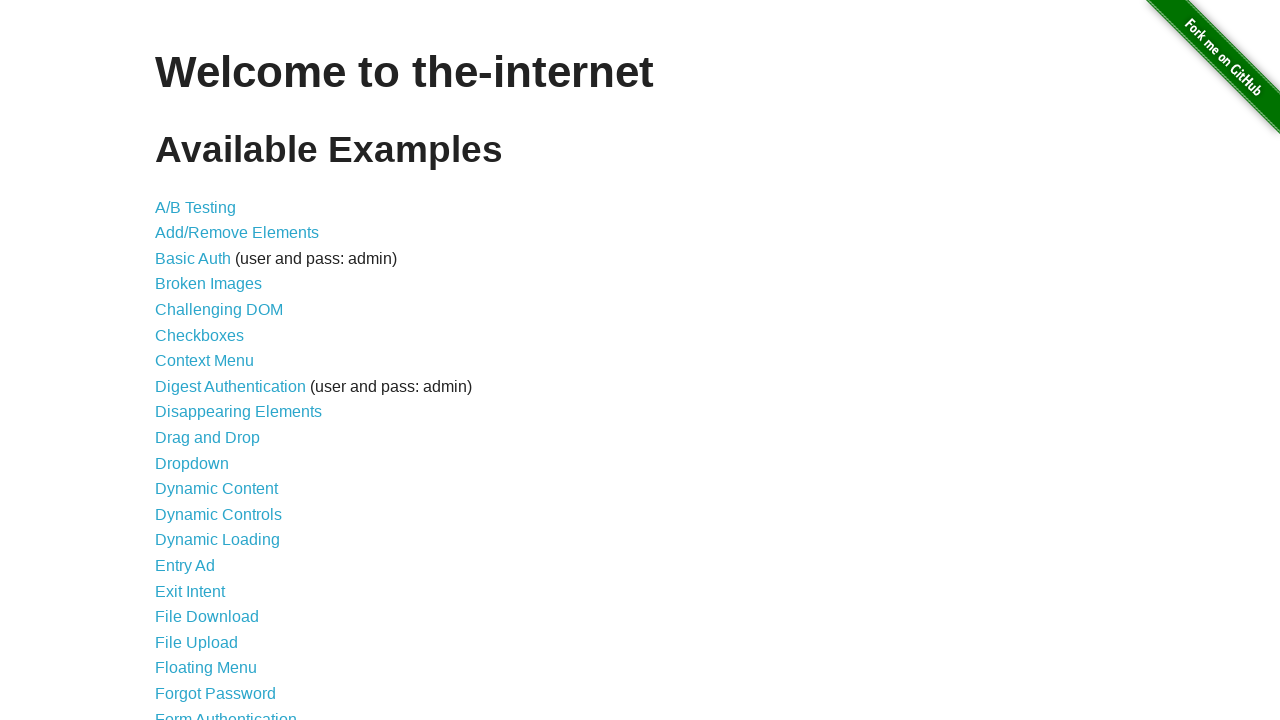

Added optimizelyOptOut cookie to opt out of A/B tests
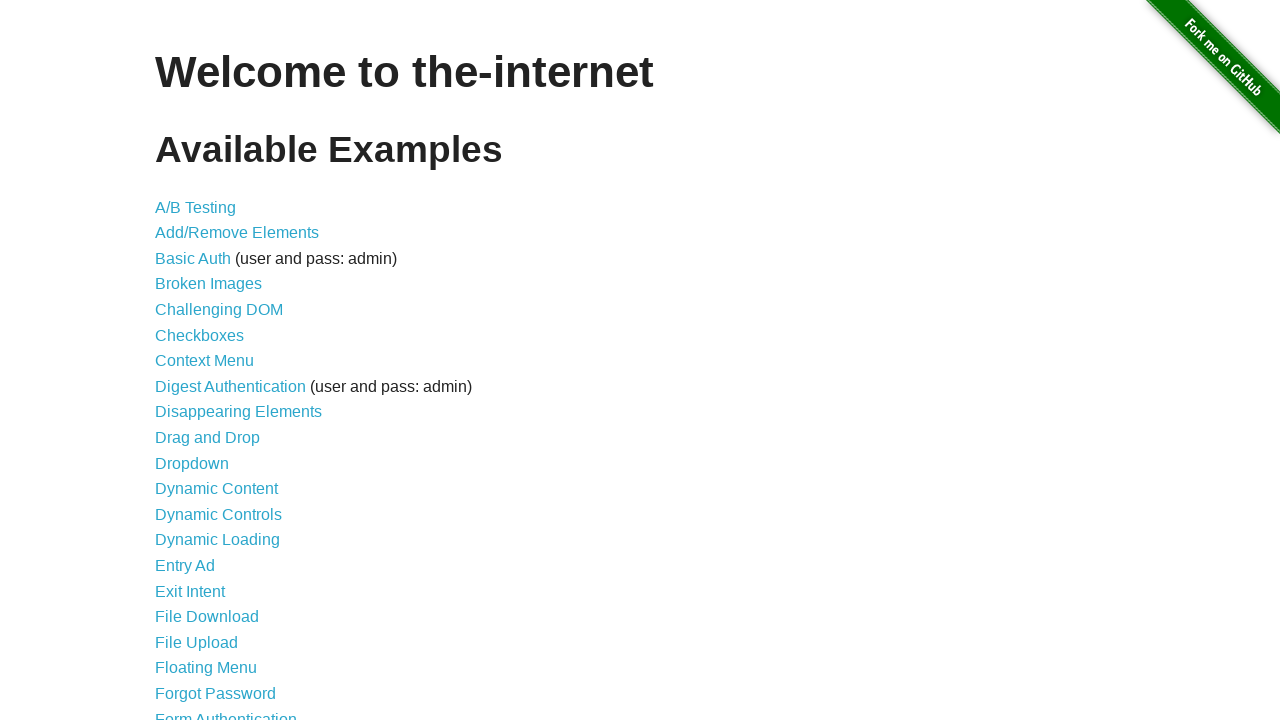

Navigated to A/B test page
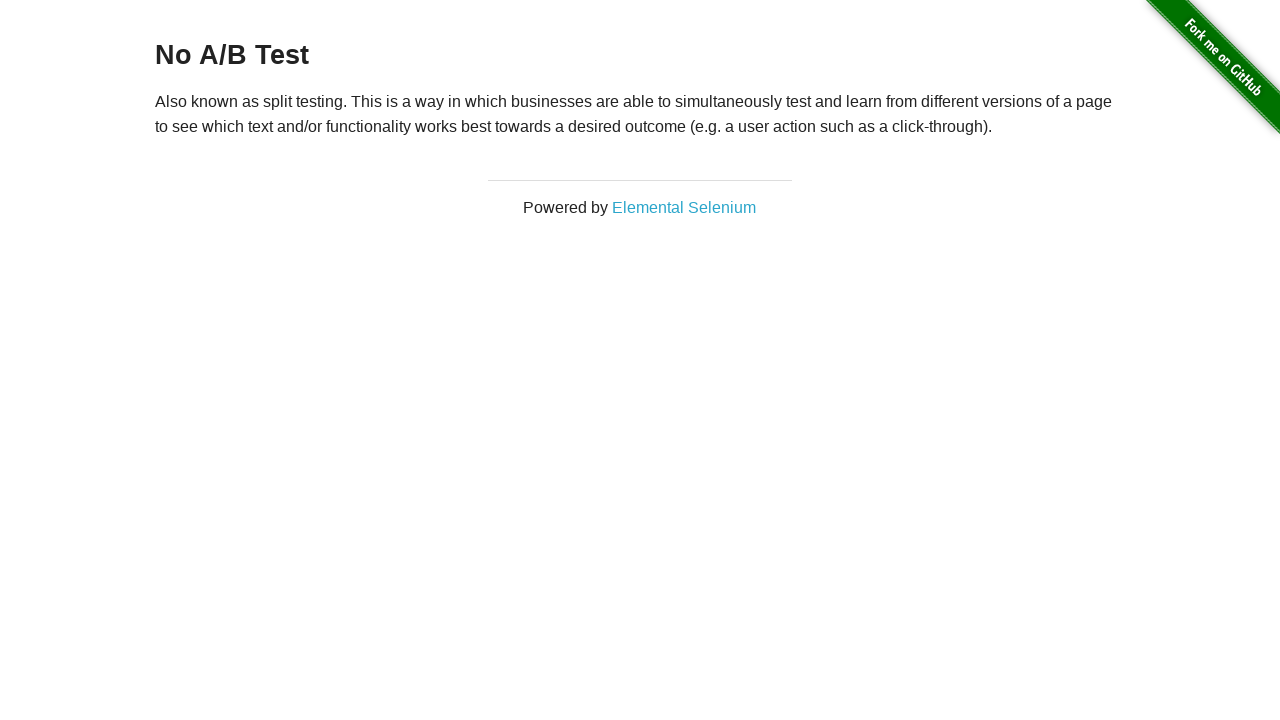

Retrieved heading text from A/B test page
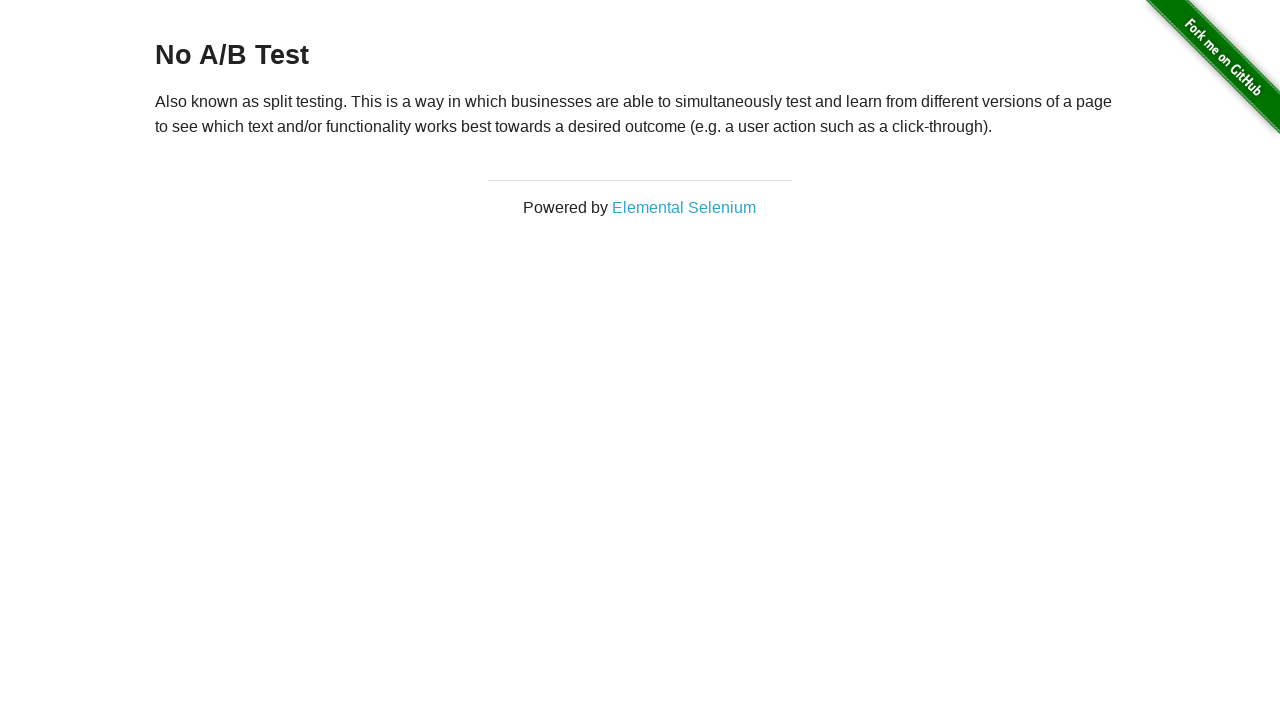

Verified that heading starts with 'No A/B Test', confirming opt-out is effective
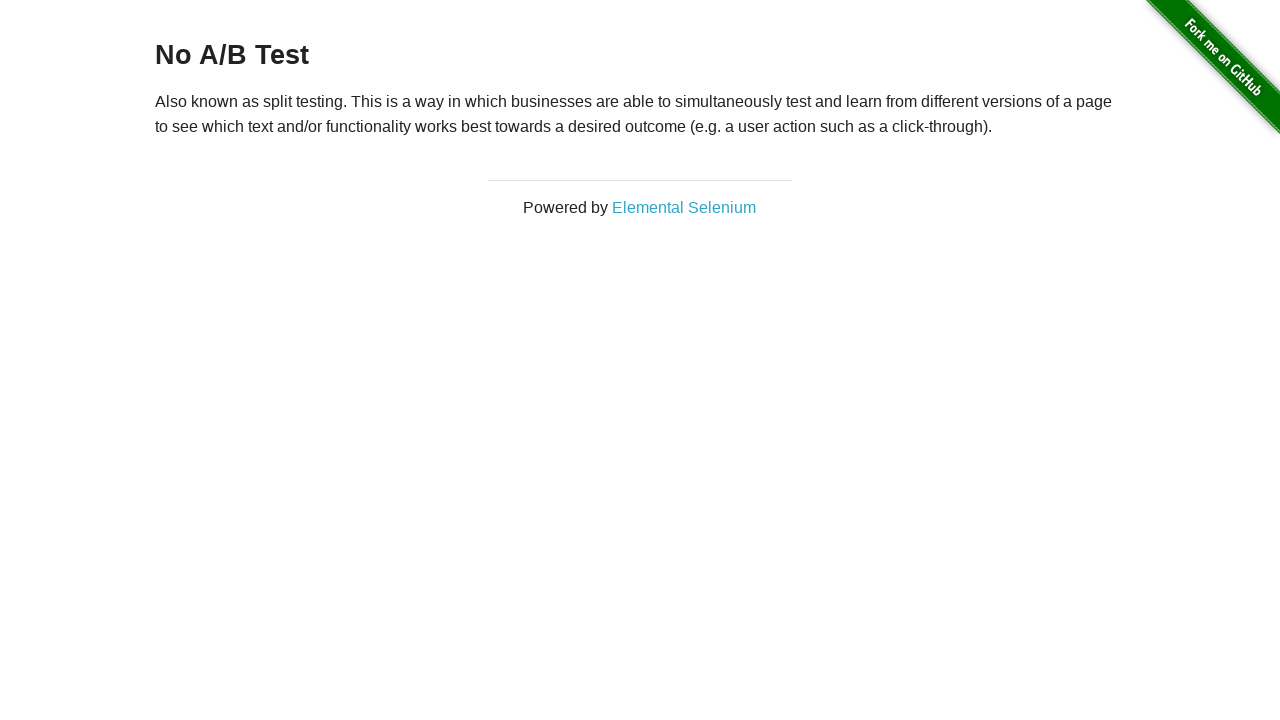

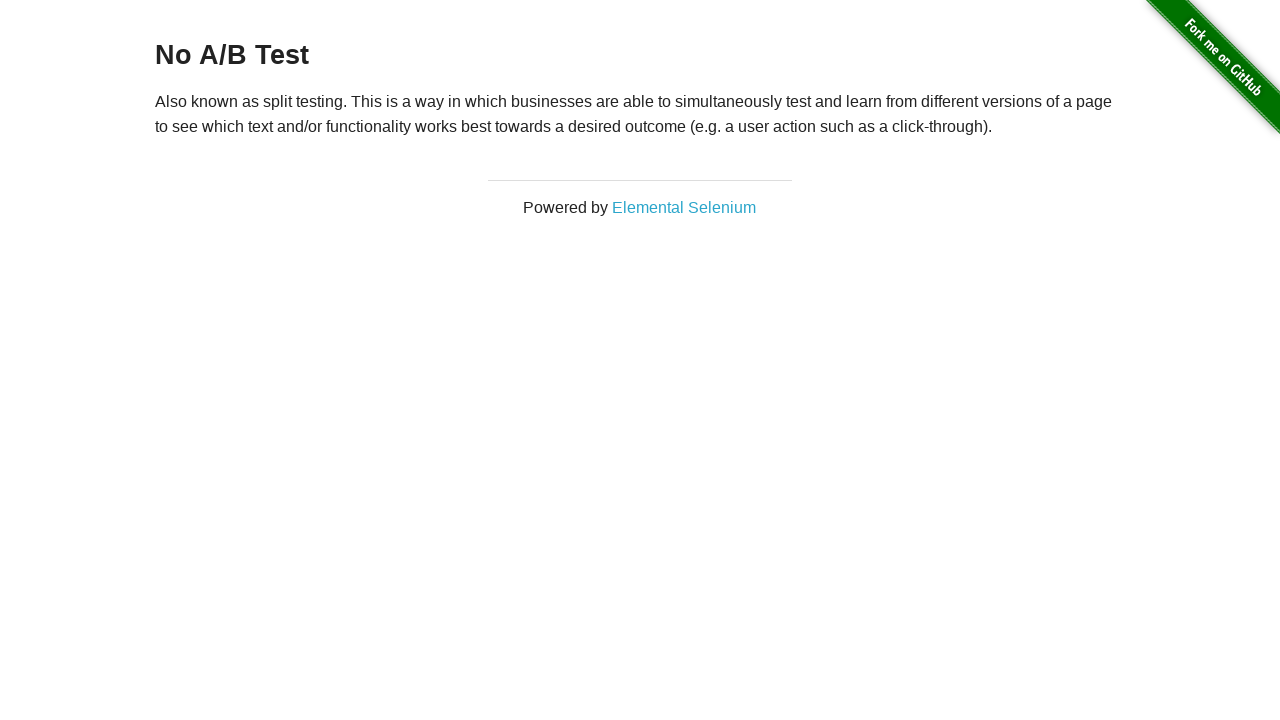